Tests the search filter functionality on an offers page by entering "Rice" in the search field and verifying that the filtered results contain the search term

Starting URL: https://rahulshettyacademy.com/seleniumPractise/#/offers

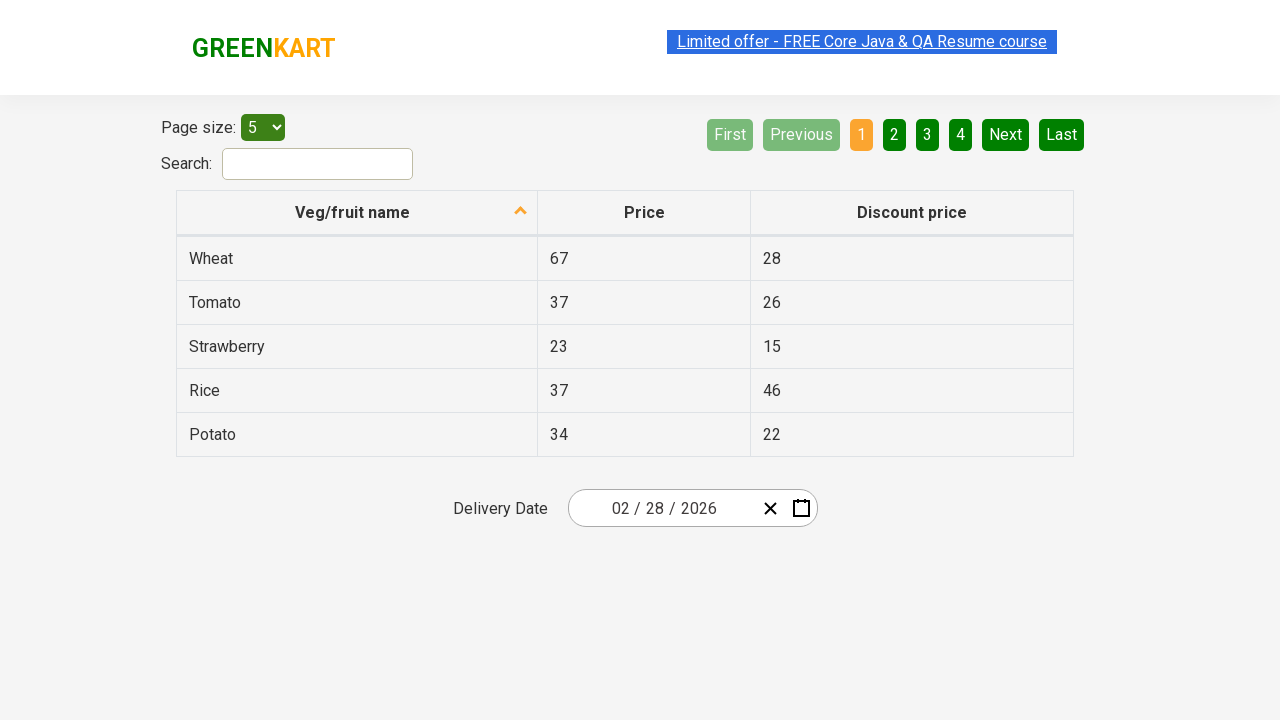

Filled search field with 'Rice' on #search-field
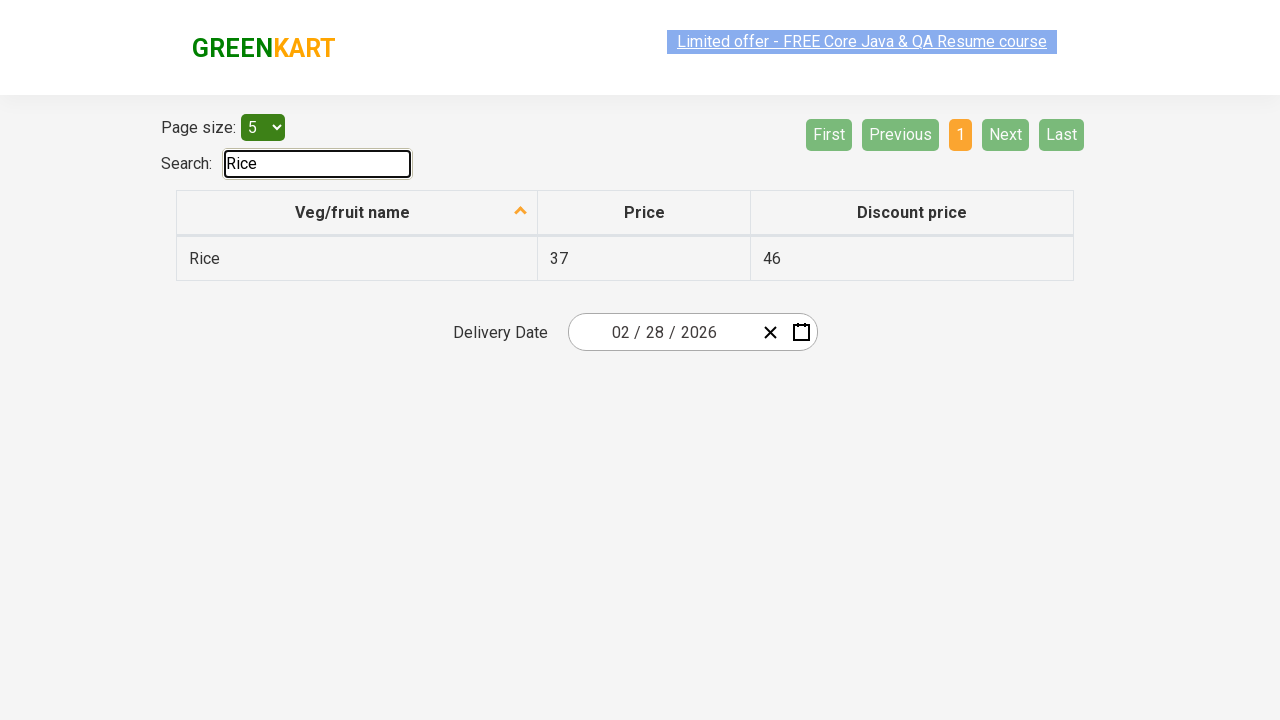

Waited for table to update with filtered results
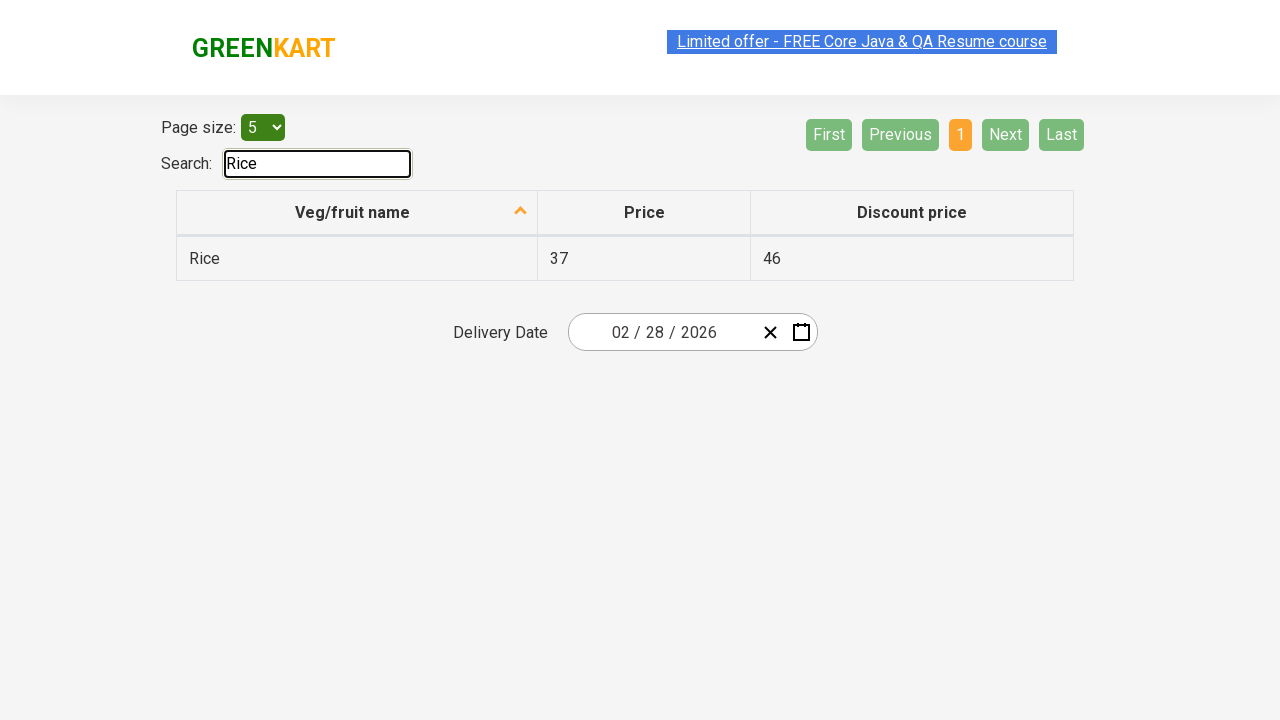

Verified filtered results are displayed in table
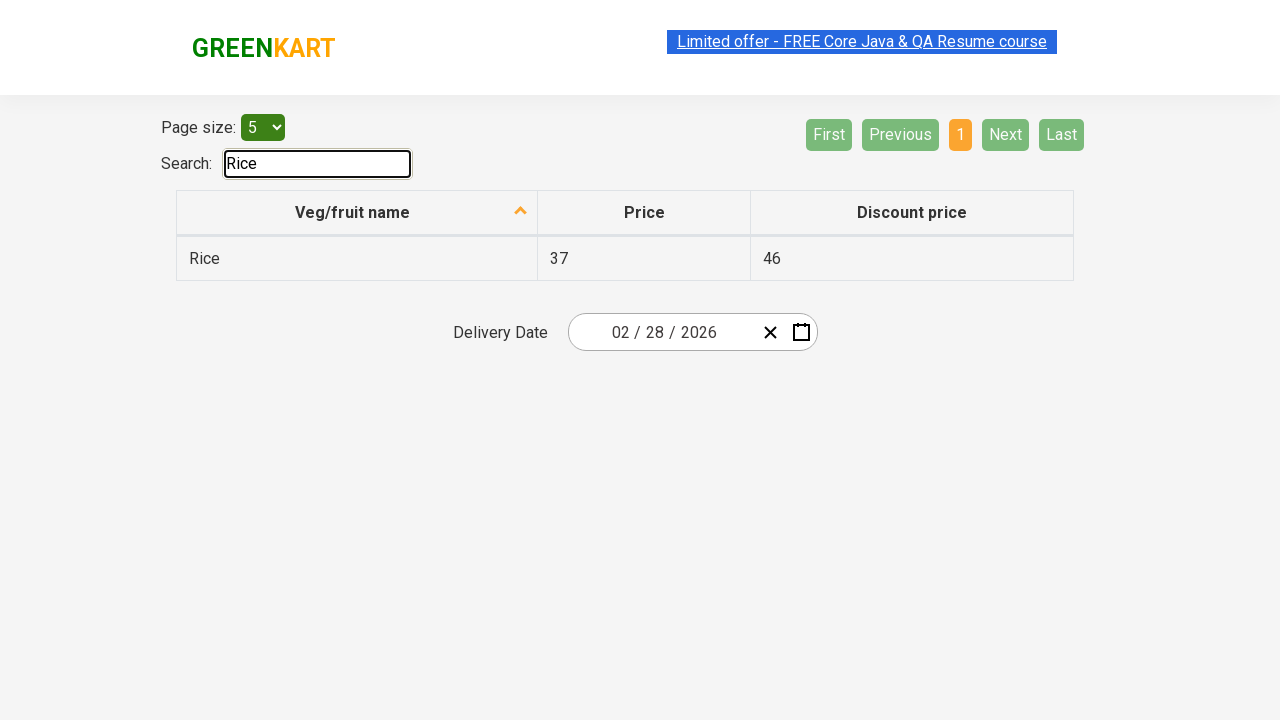

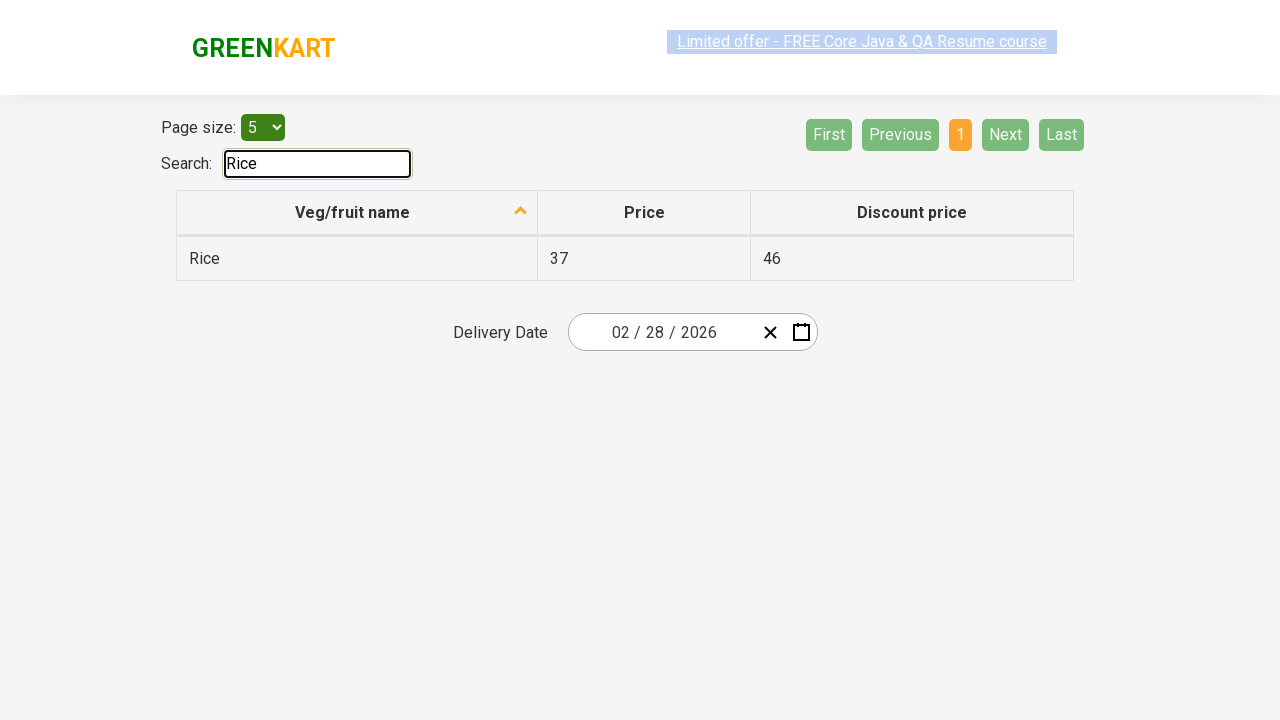